Tests checkbox and radio button functionality by selecting specific options and verifying their states

Starting URL: https://rahulshettyacademy.com/AutomationPractice/

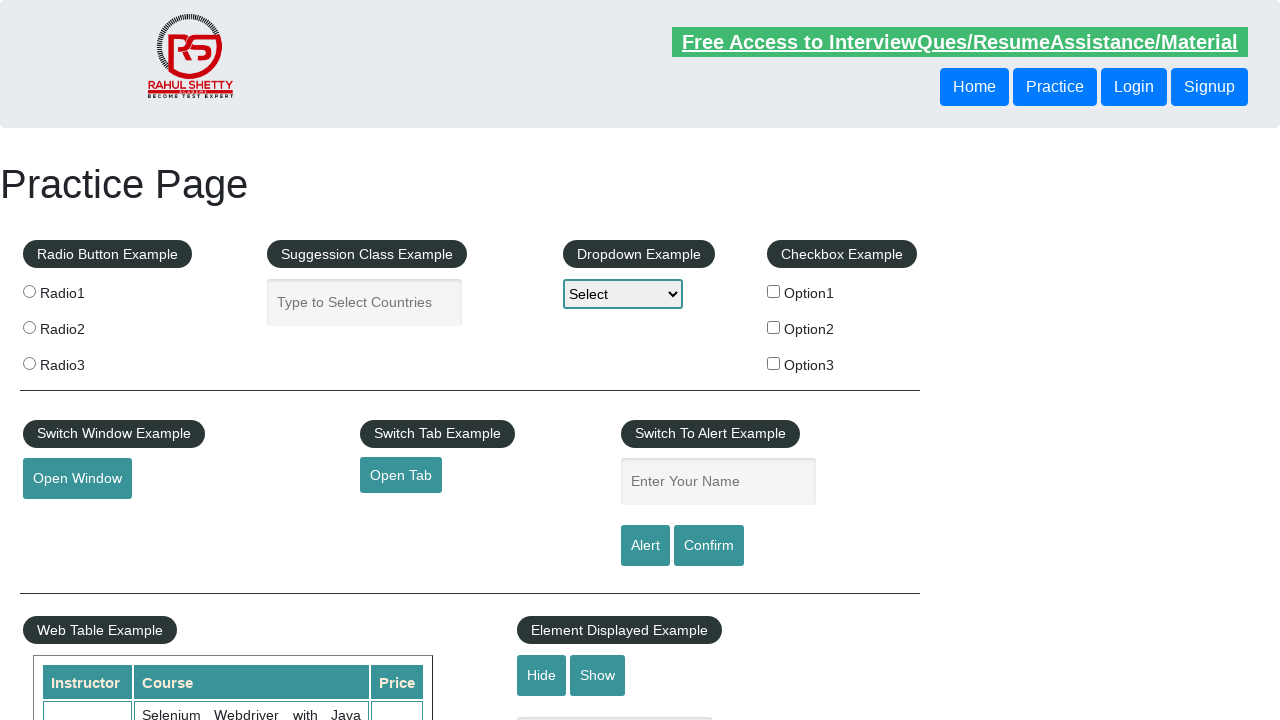

Navigated to AutomationPractice page
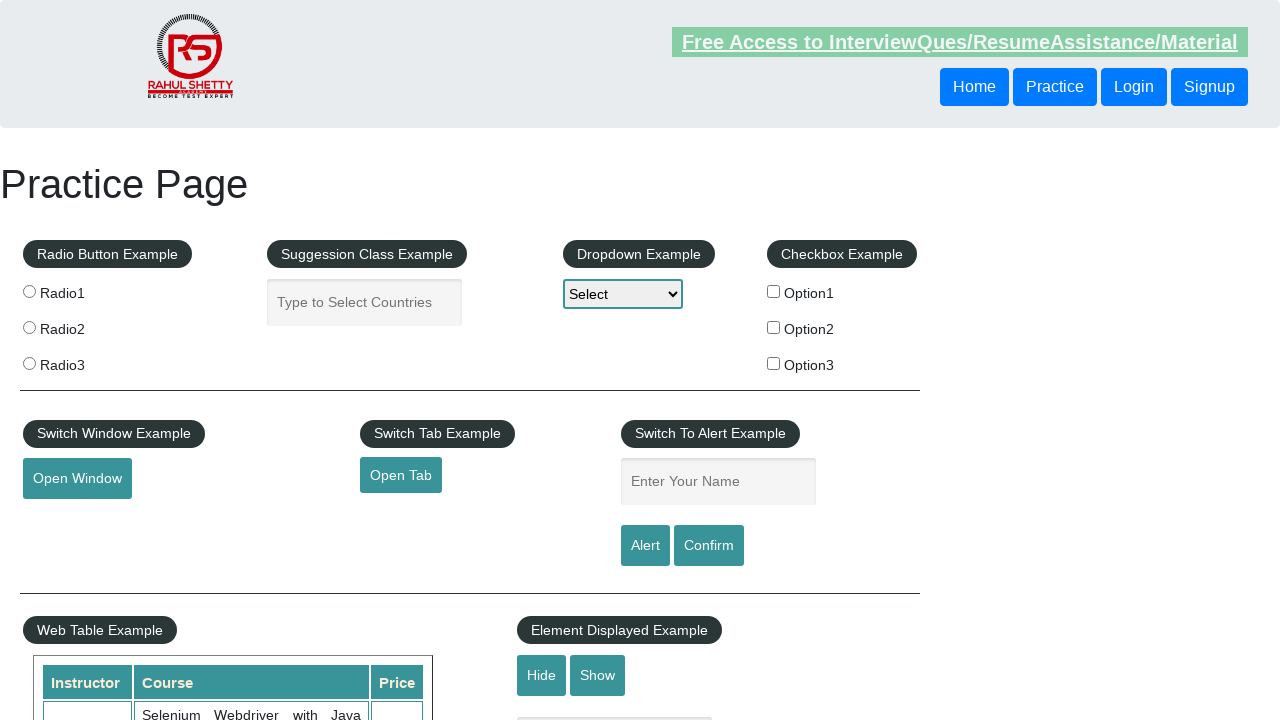

Located all checkbox elements
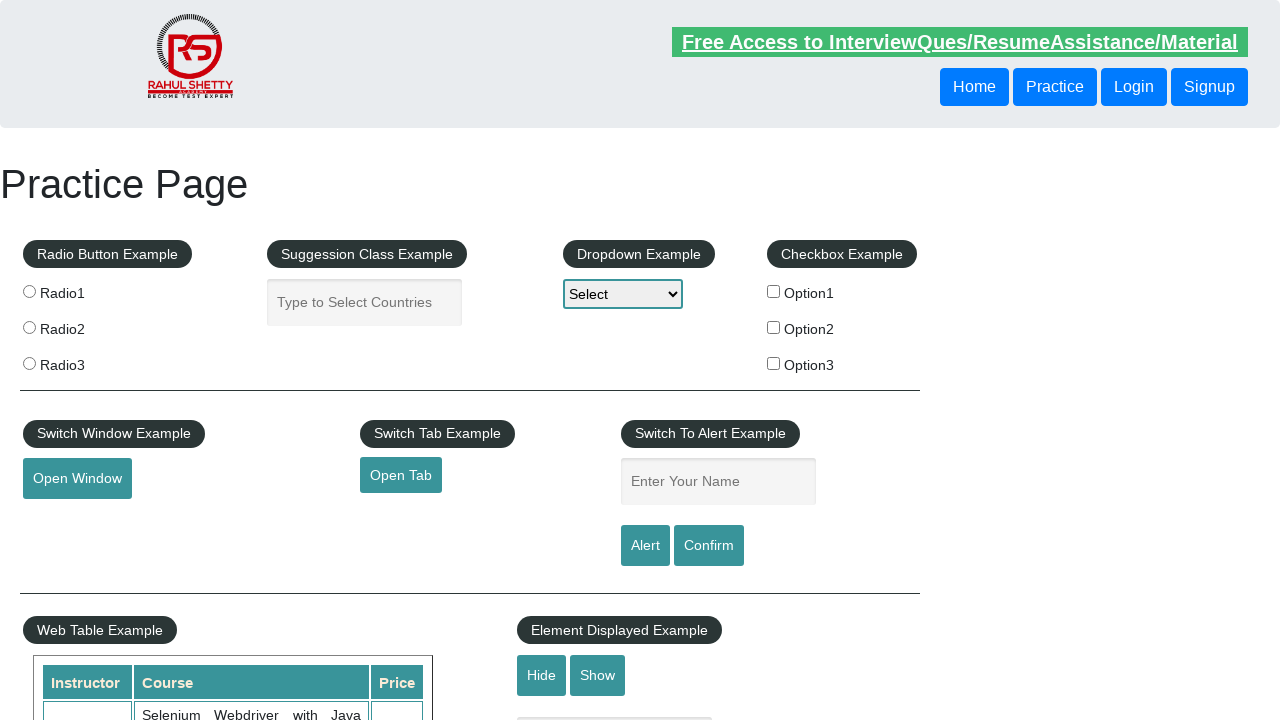

Evaluated checkbox at index 0
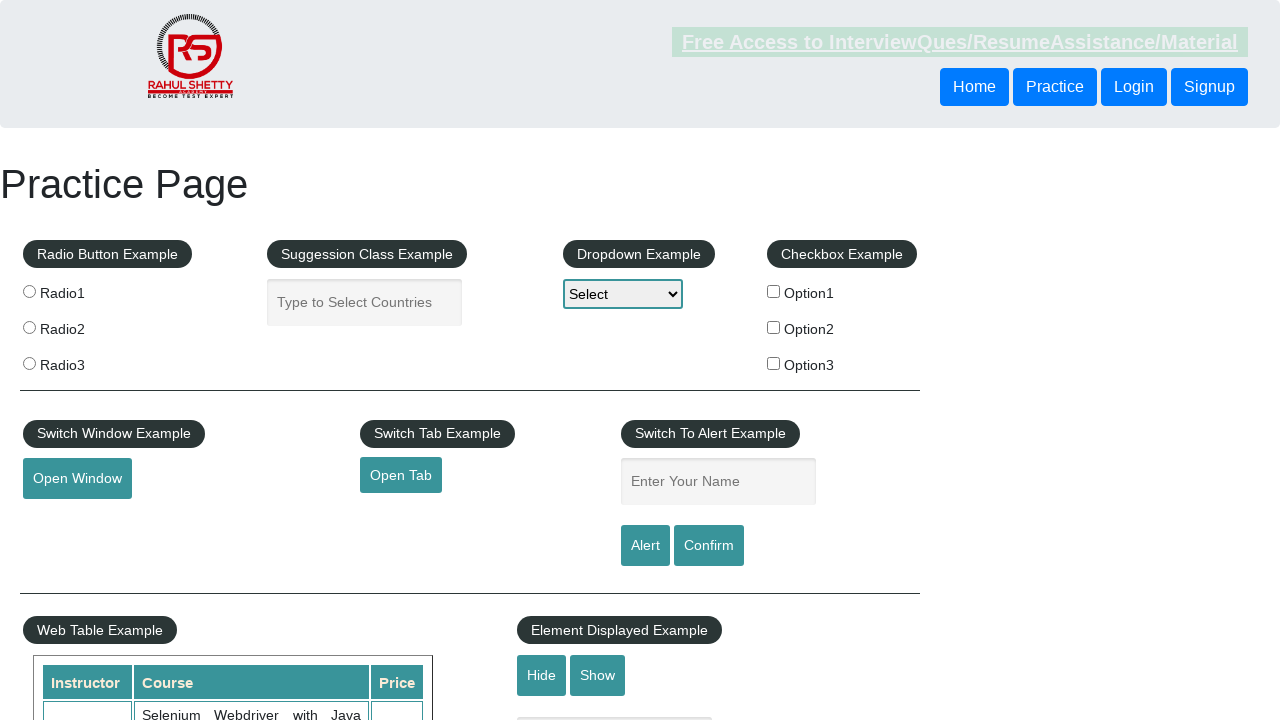

Evaluated checkbox at index 1
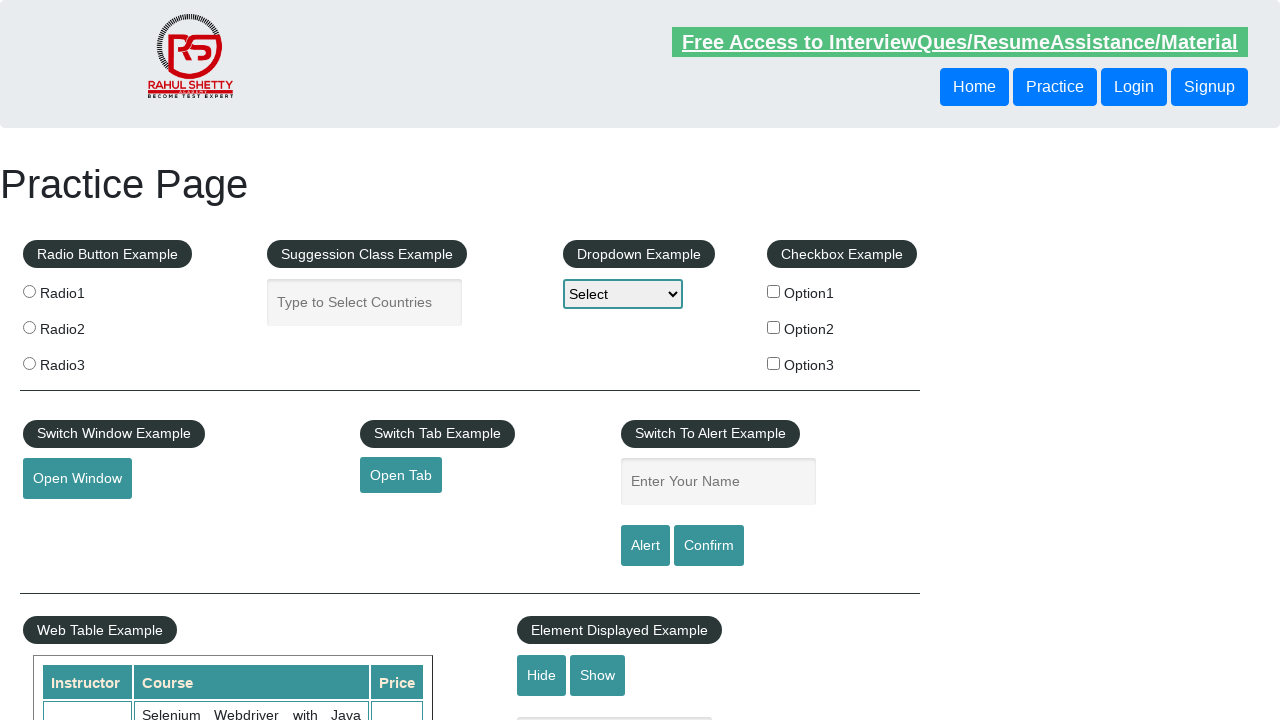

Found checkbox with value 'option2'
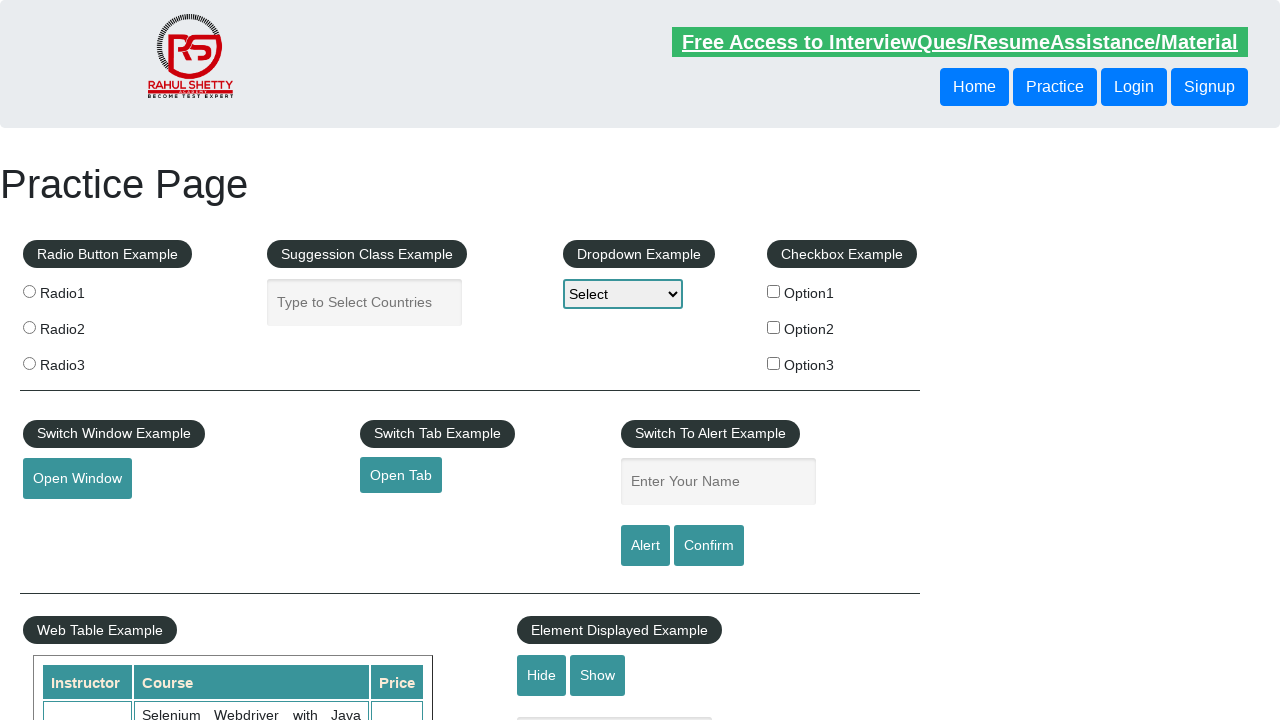

Clicked checkbox with value 'option2' at (774, 327) on xpath=//input[@type='checkbox'] >> nth=1
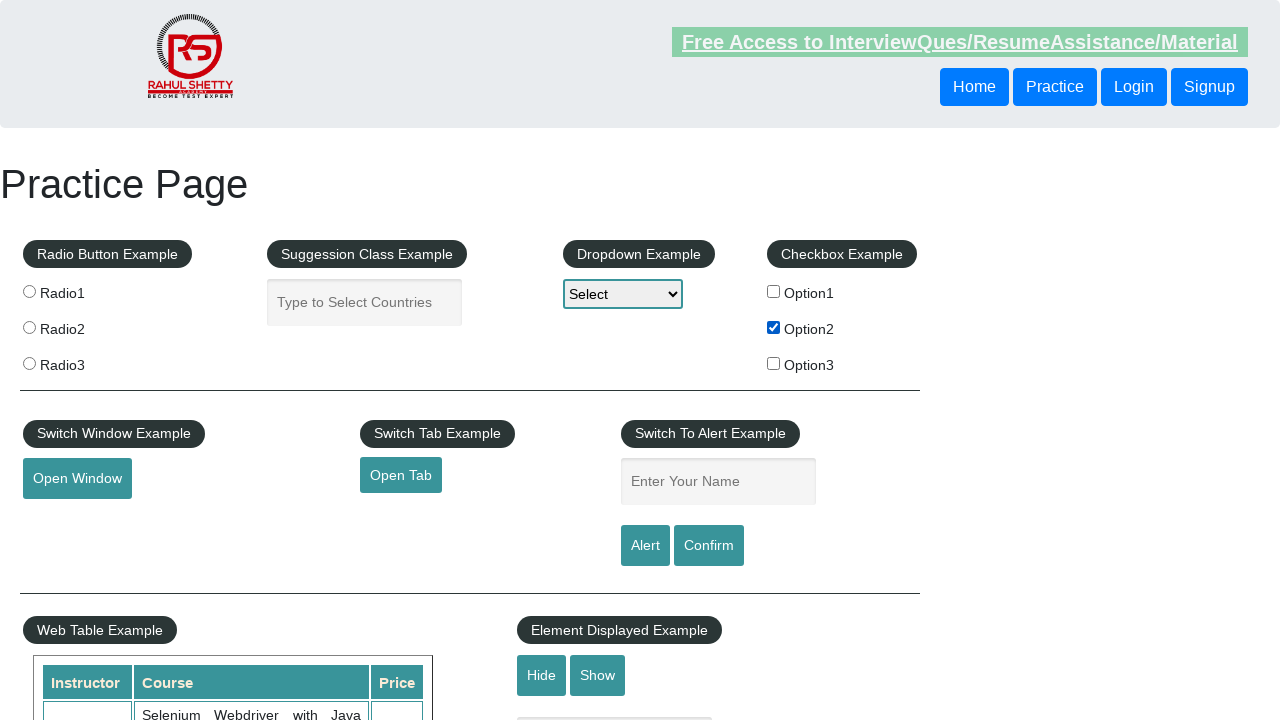

Located all radio button elements
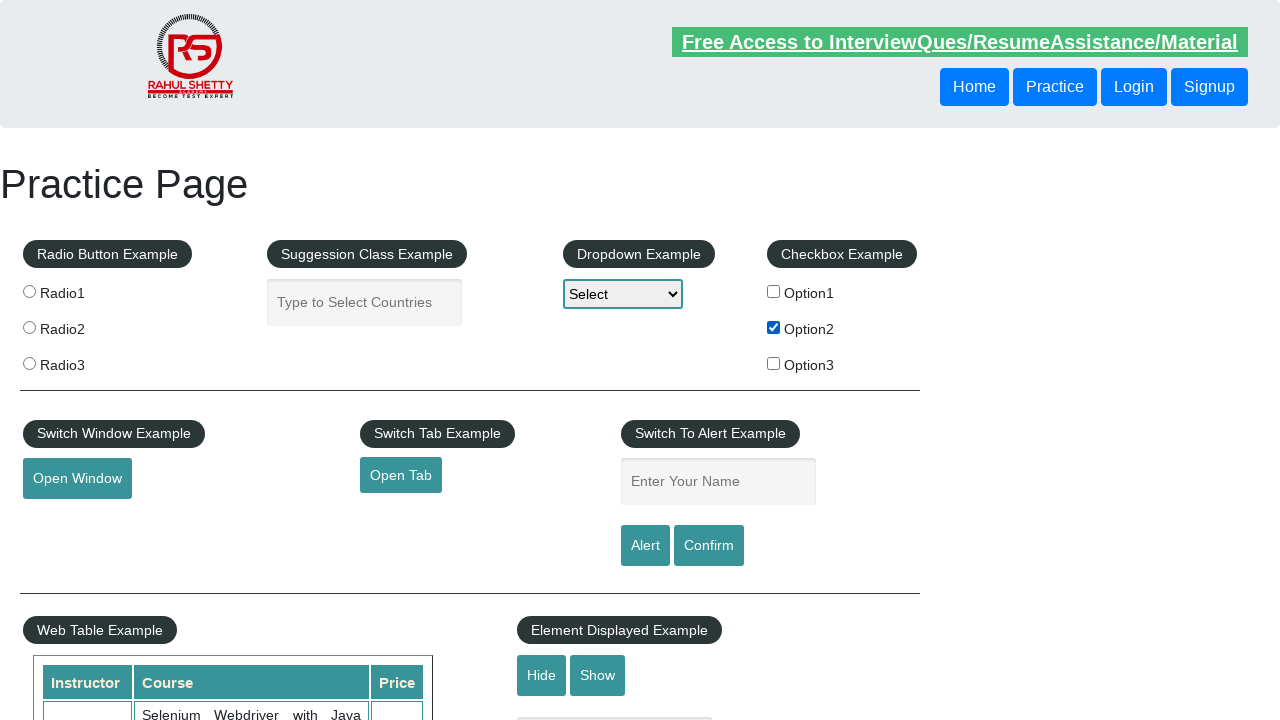

Clicked the third radio button at (29, 363) on input[name='radioButton'] >> nth=2
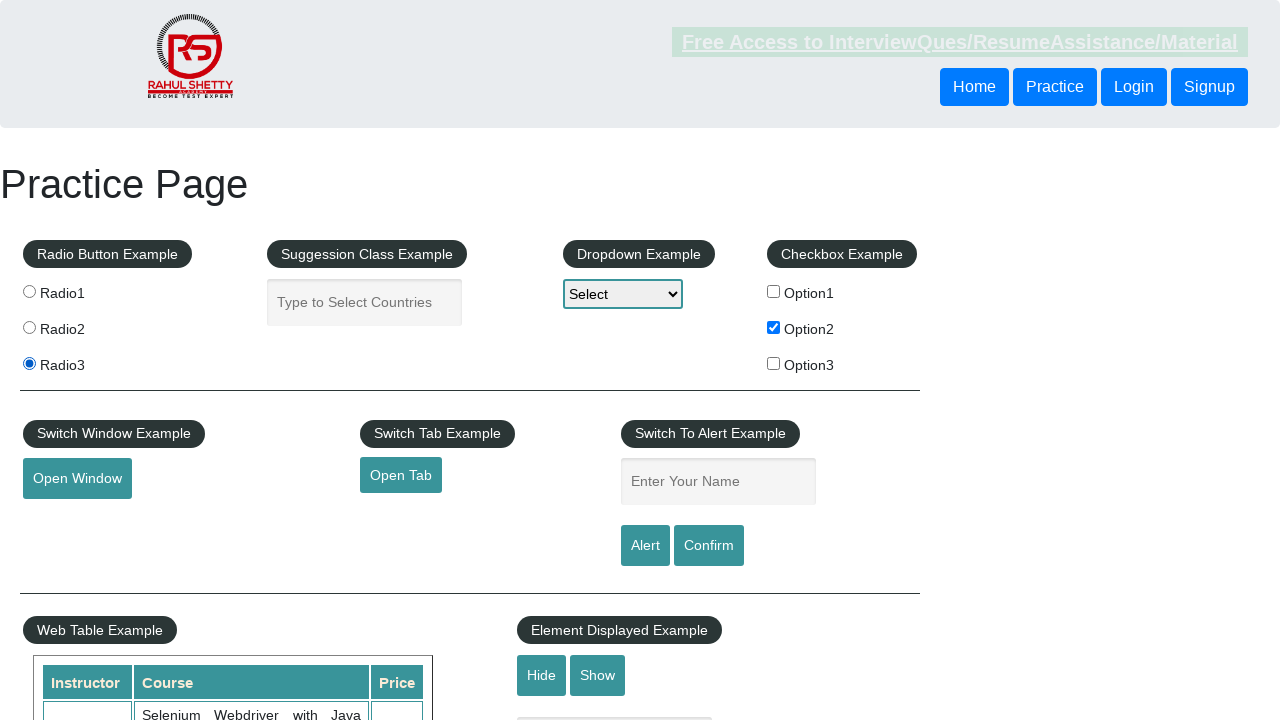

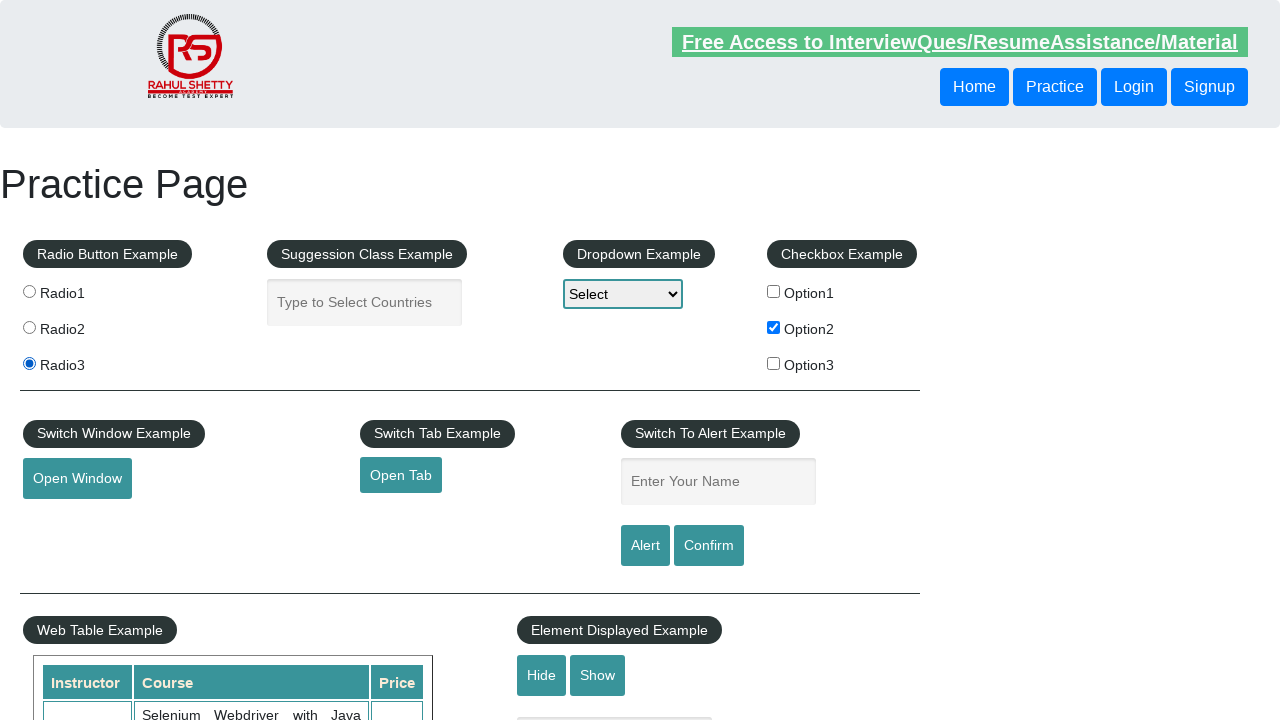